Tests checkbox functionality by verifying initial state, clicking a checkbox, and counting total checkboxes on the page

Starting URL: https://rahulshettyacademy.com/dropdownsPractise/

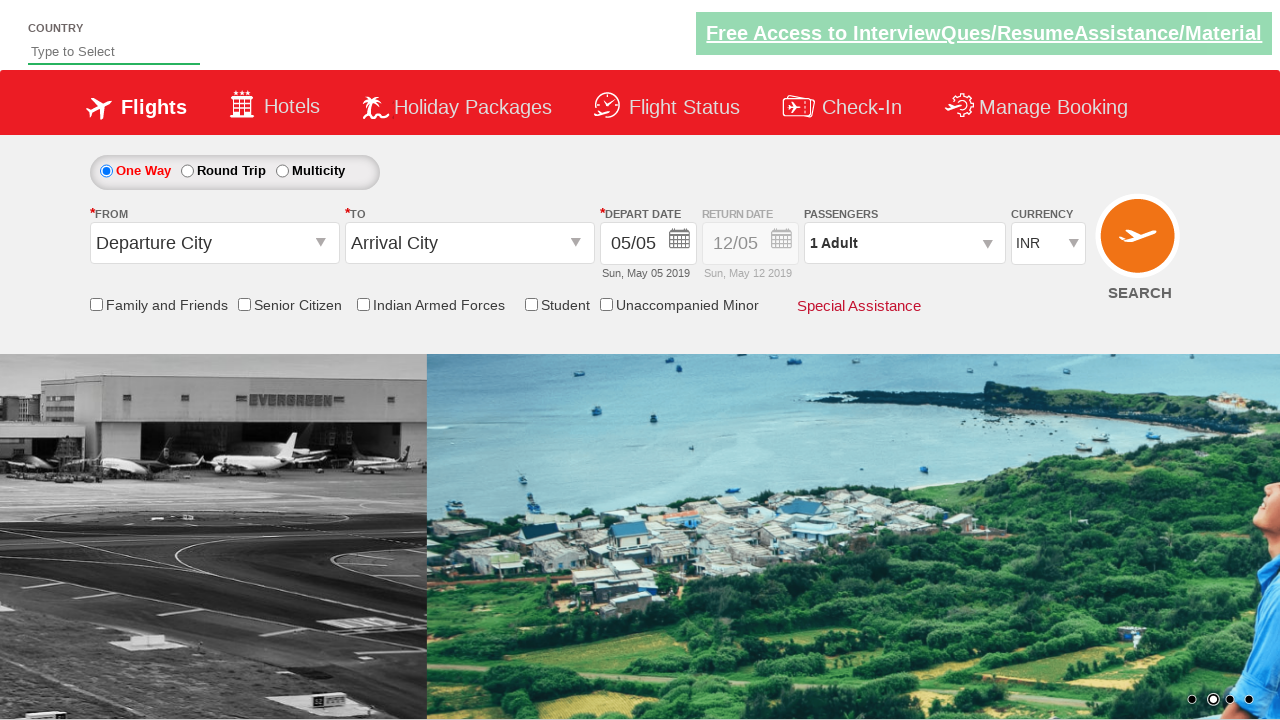

Navigated to checkbox practice page
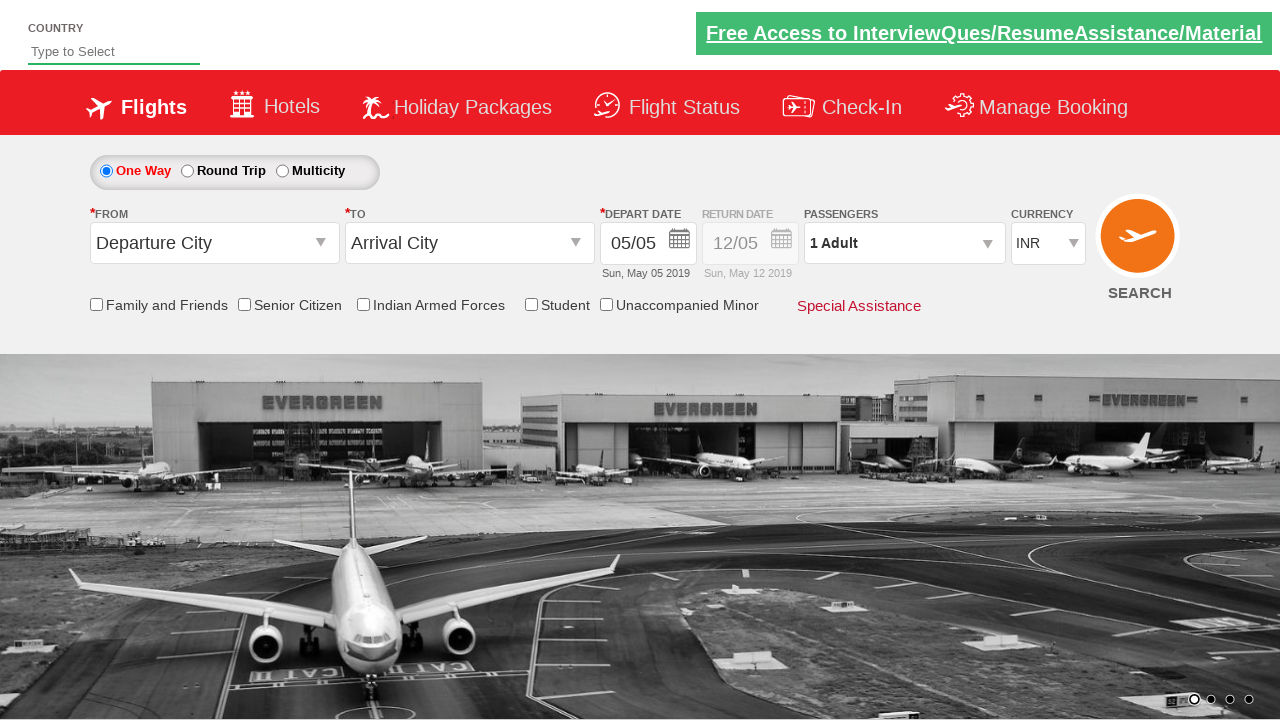

Verified friends and family checkbox is not initially selected
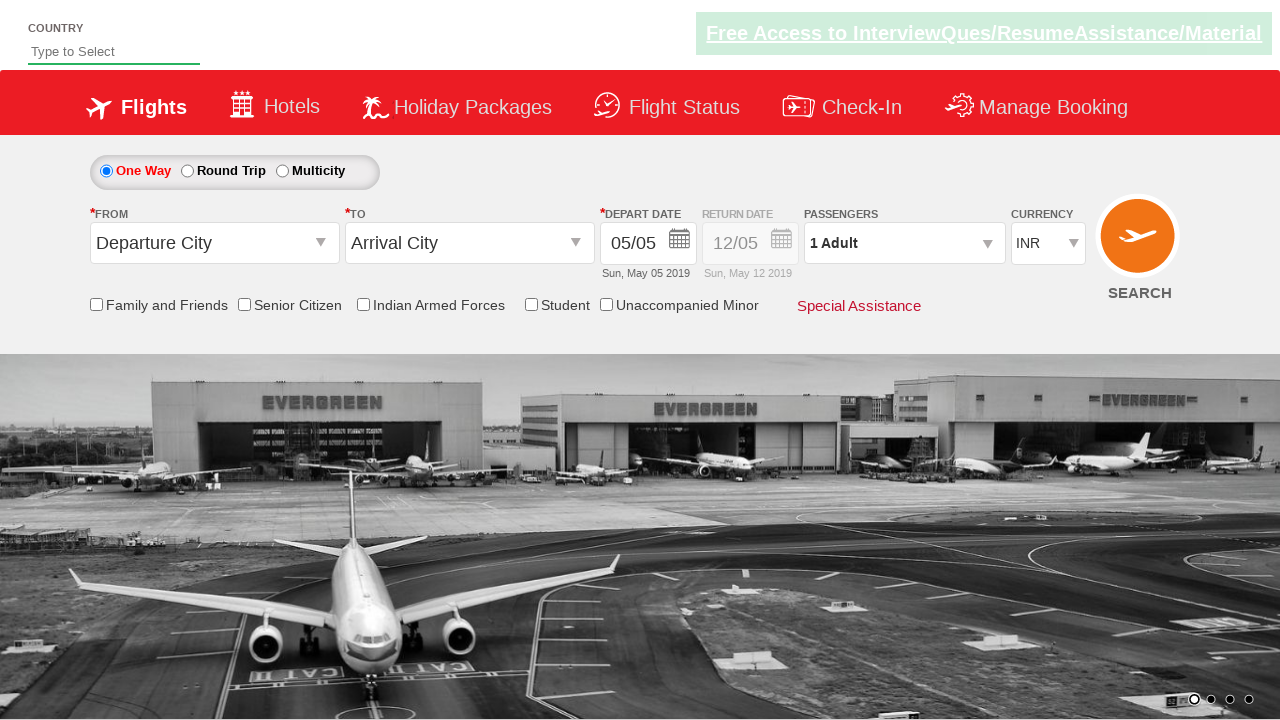

Clicked friends and family checkbox at (96, 304) on #ctl00_mainContent_chk_friendsandfamily
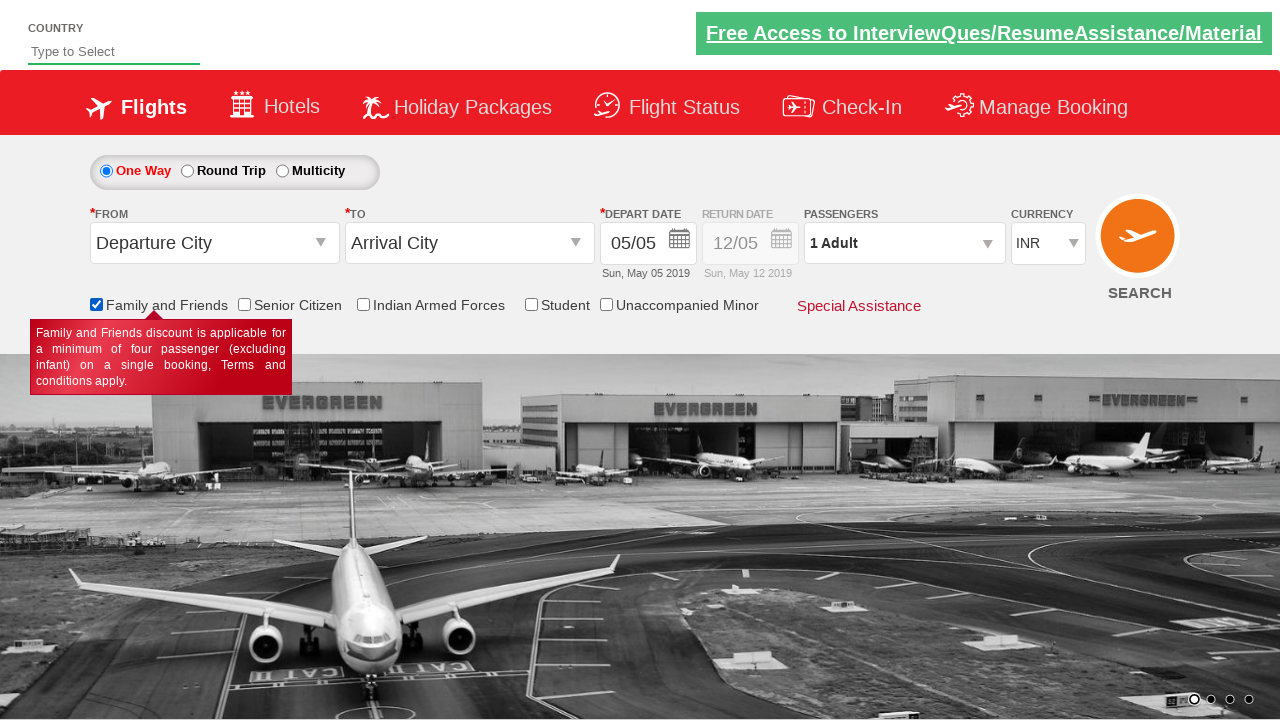

Verified friends and family checkbox is now selected
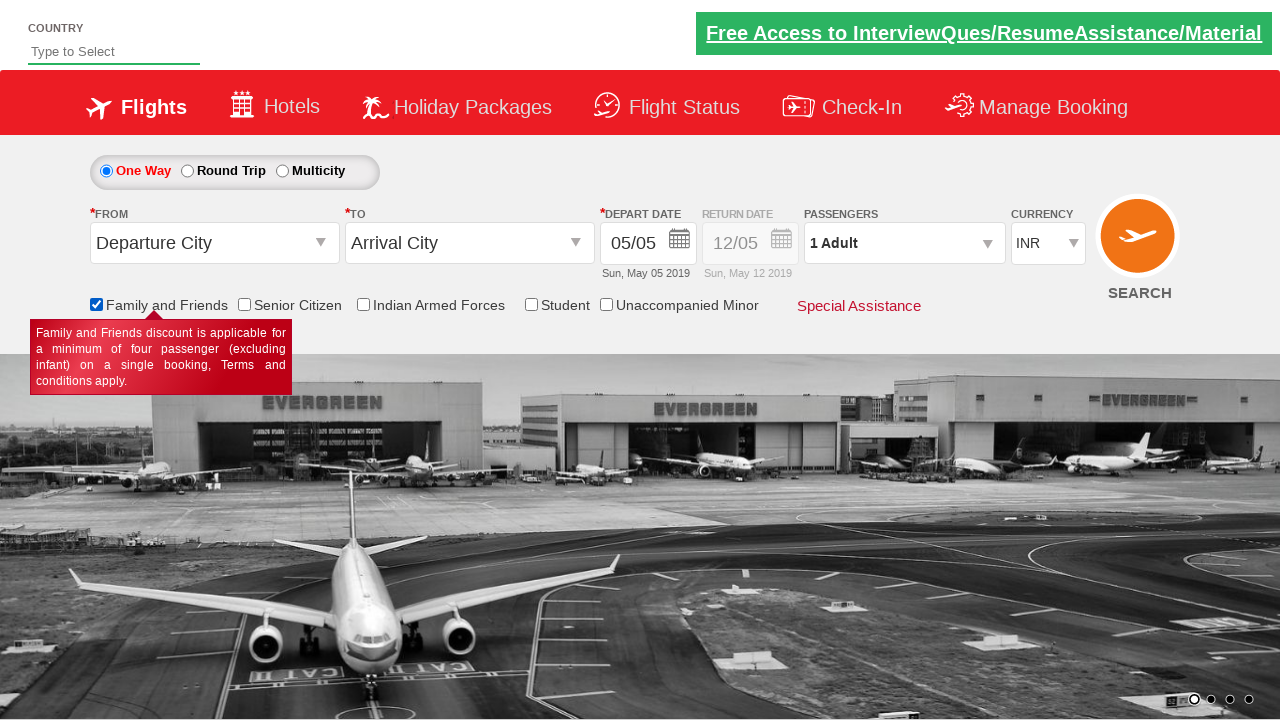

Counted total checkboxes on page: 6
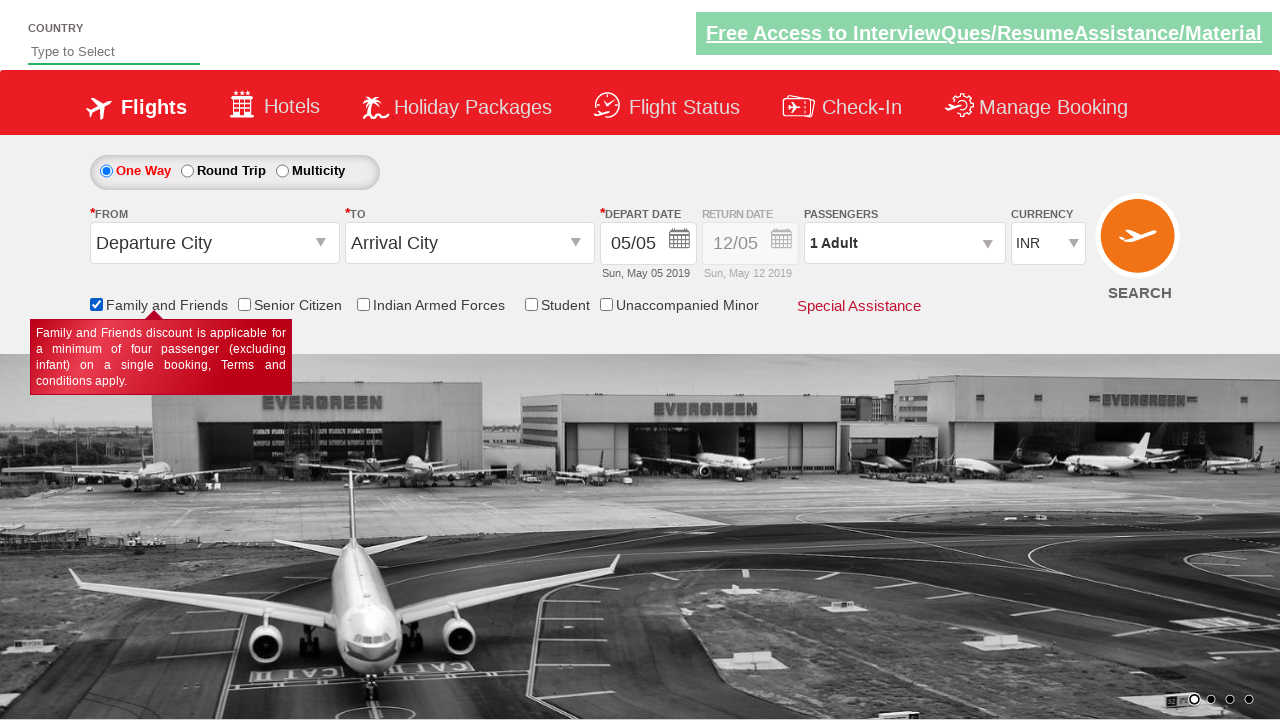

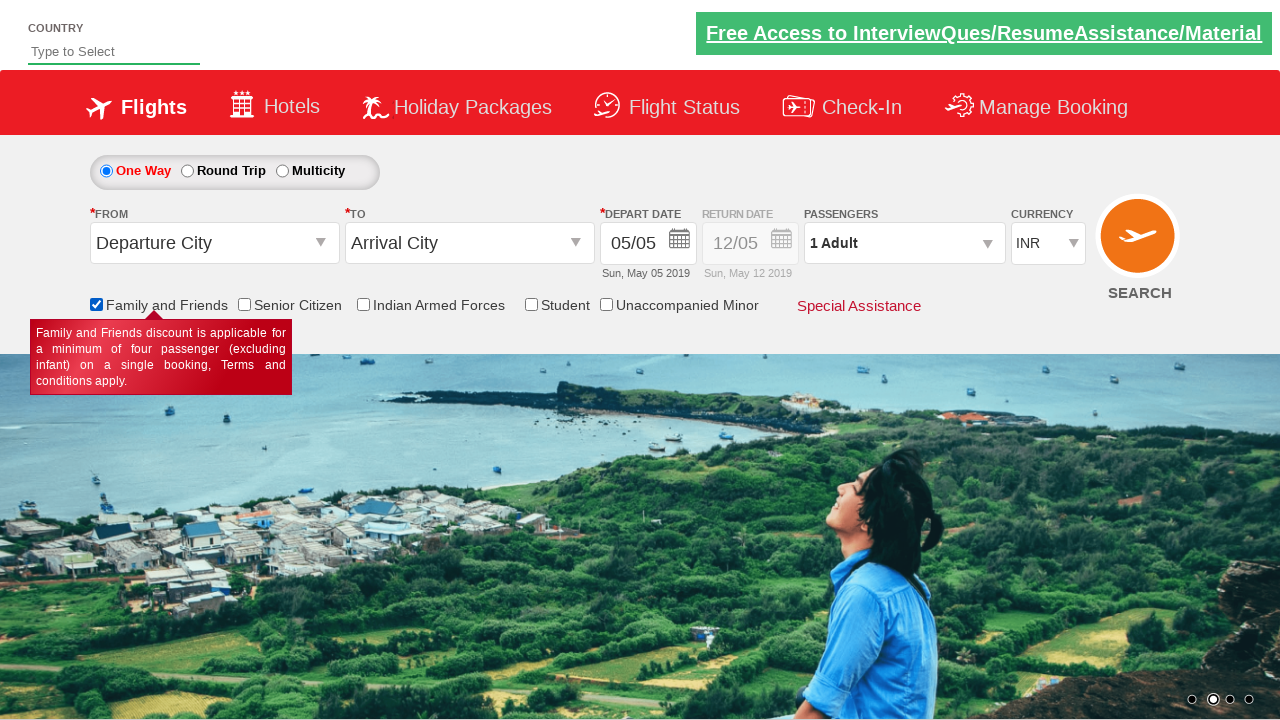